Tests selecting multiple non-consecutive items using keyboard modifier keys (Ctrl/Cmd)

Starting URL: https://automationfc.github.io/jquery-selectable/

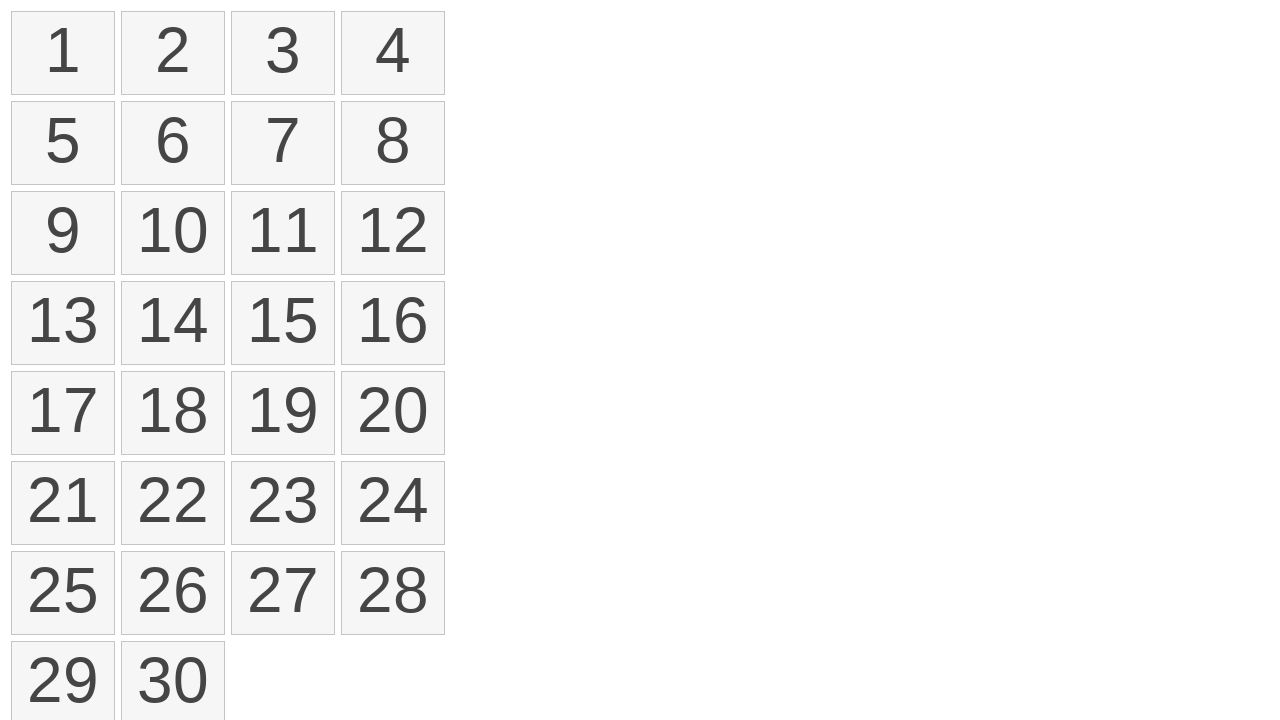

Pressed down Meta key to enable multi-select mode
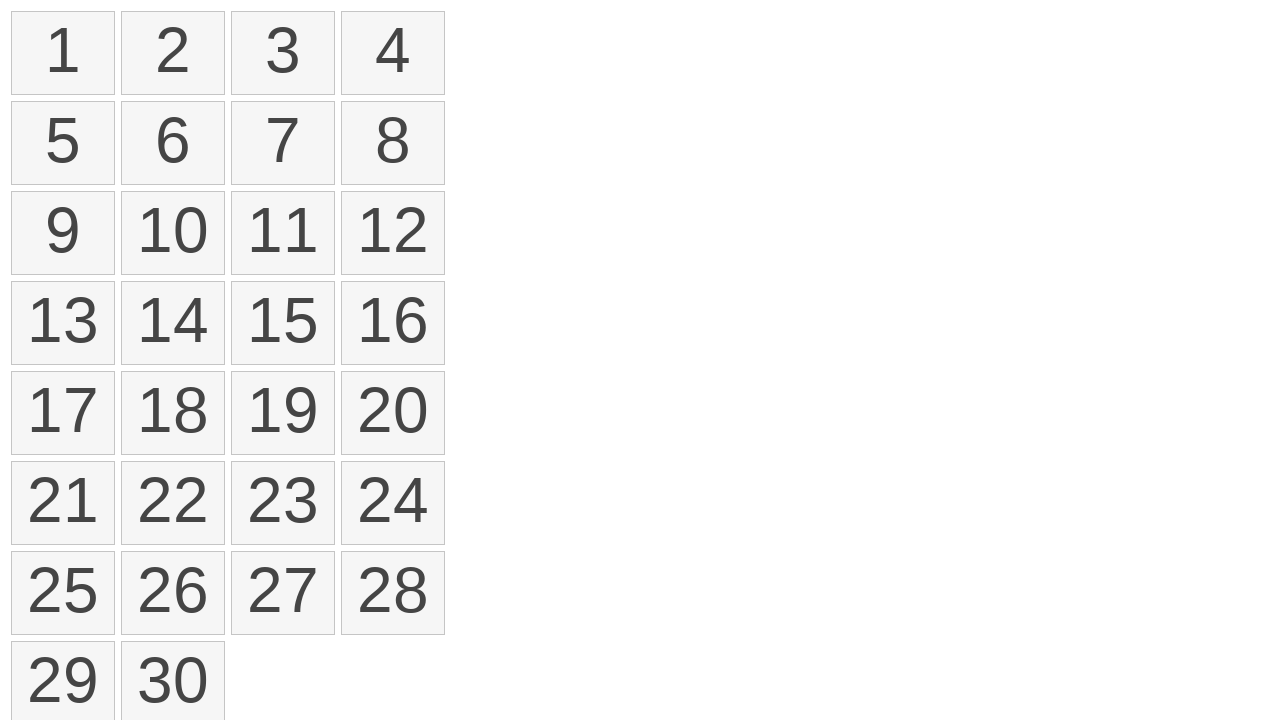

Selected item 1 (index 0) while holding modifier key at (63, 53) on ol#selectable>li >> nth=0
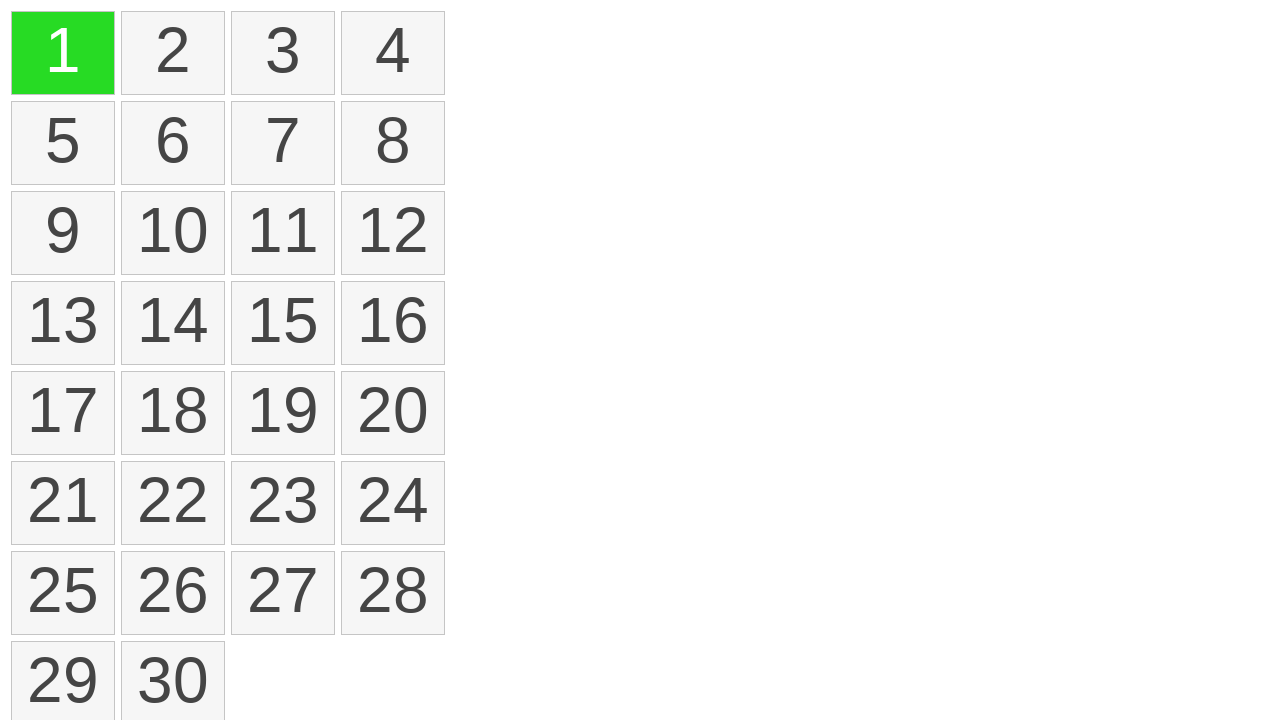

Selected item 4 (index 3) while holding modifier key at (393, 53) on ol#selectable>li >> nth=3
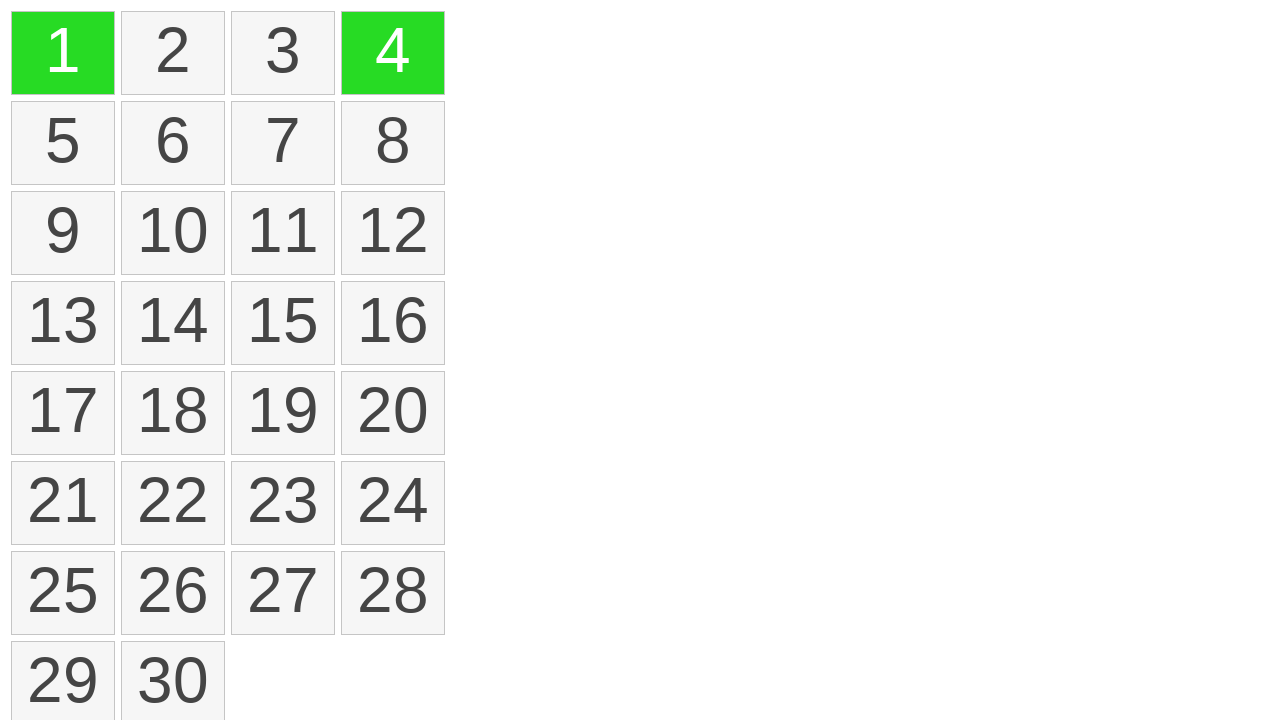

Selected item 8 (index 7) while holding modifier key at (393, 143) on ol#selectable>li >> nth=7
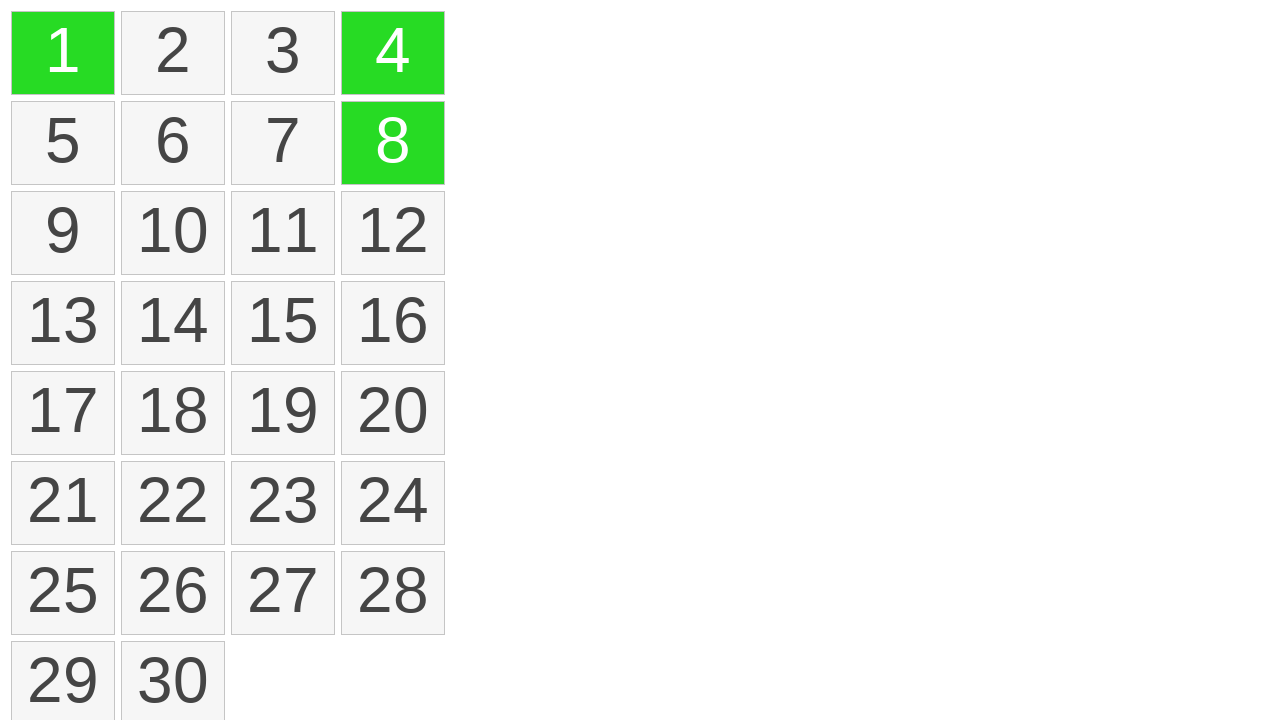

Selected item 11 (index 10) while holding modifier key at (283, 233) on ol#selectable>li >> nth=10
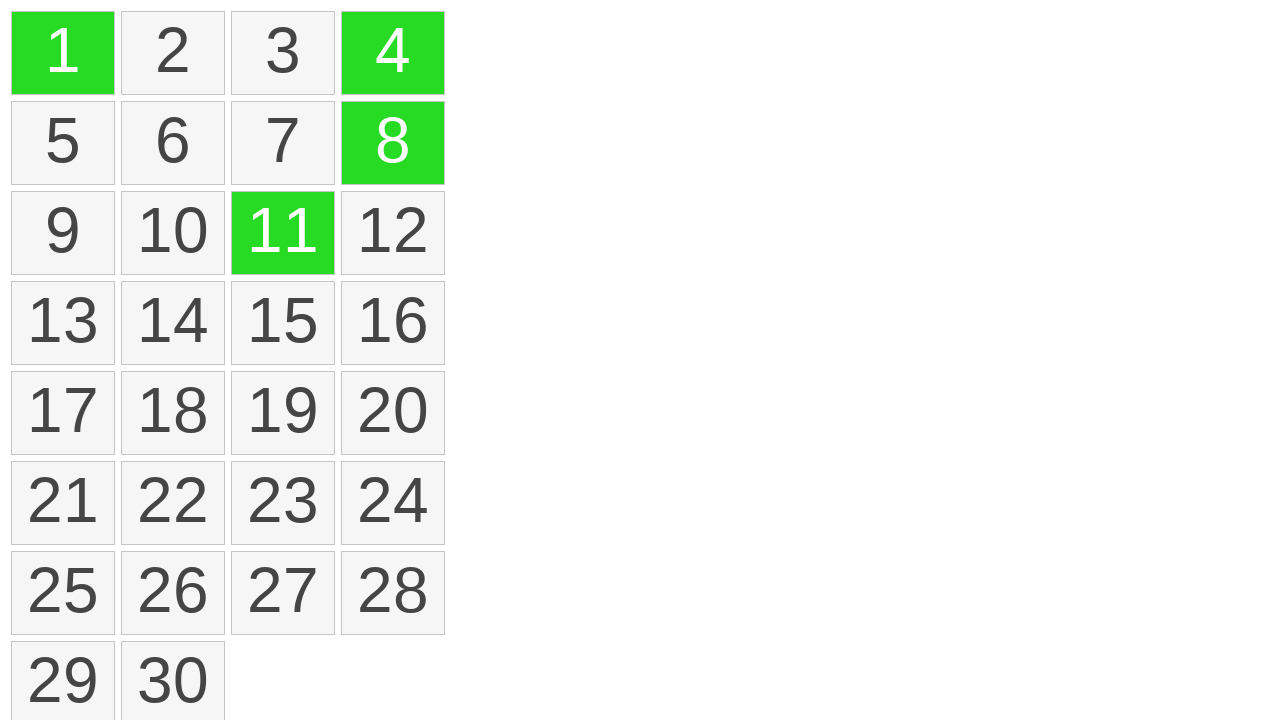

Selected item 14 (index 13) while holding modifier key at (173, 323) on ol#selectable>li >> nth=13
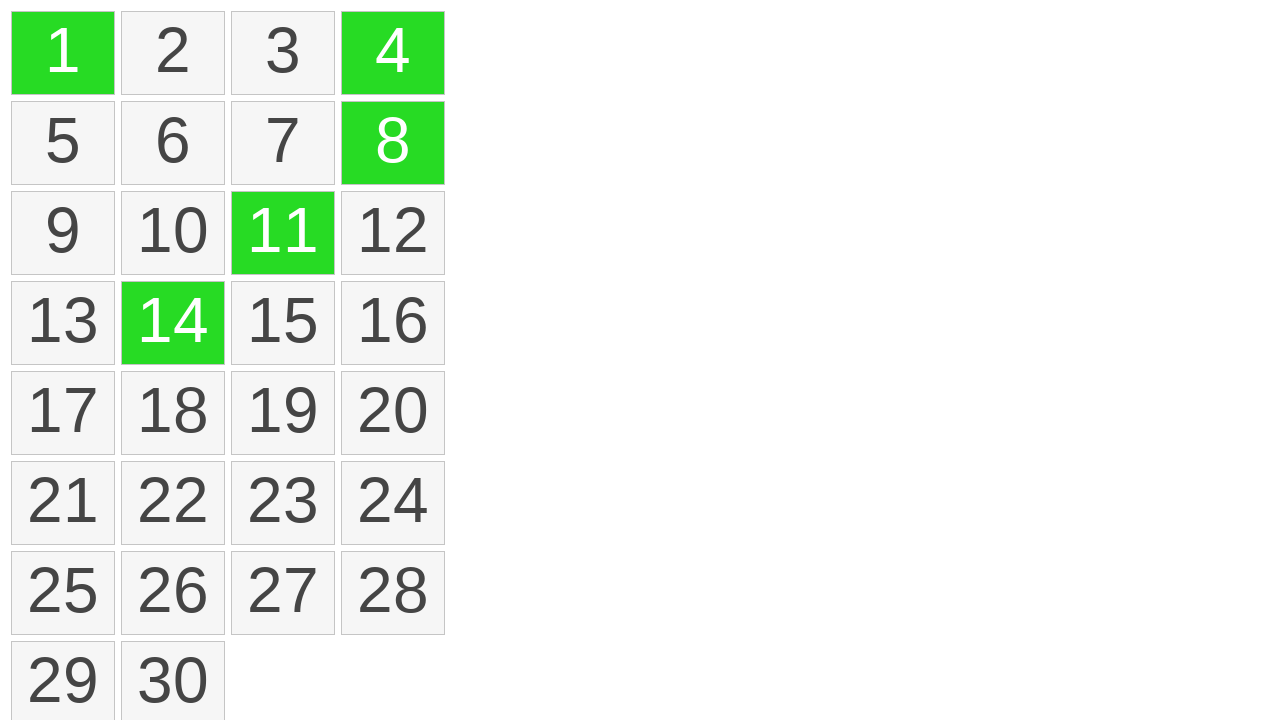

Selected item 18 (index 17) while holding modifier key at (173, 413) on ol#selectable>li >> nth=17
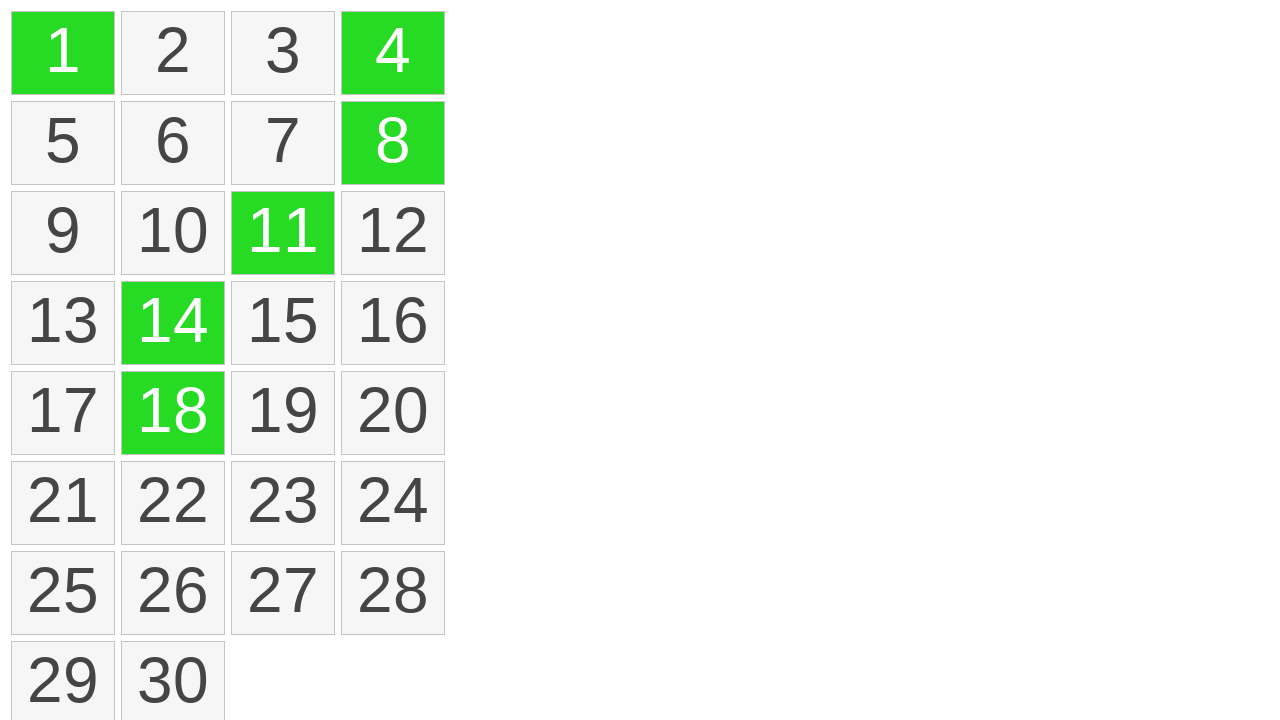

Released Meta key to complete multi-select
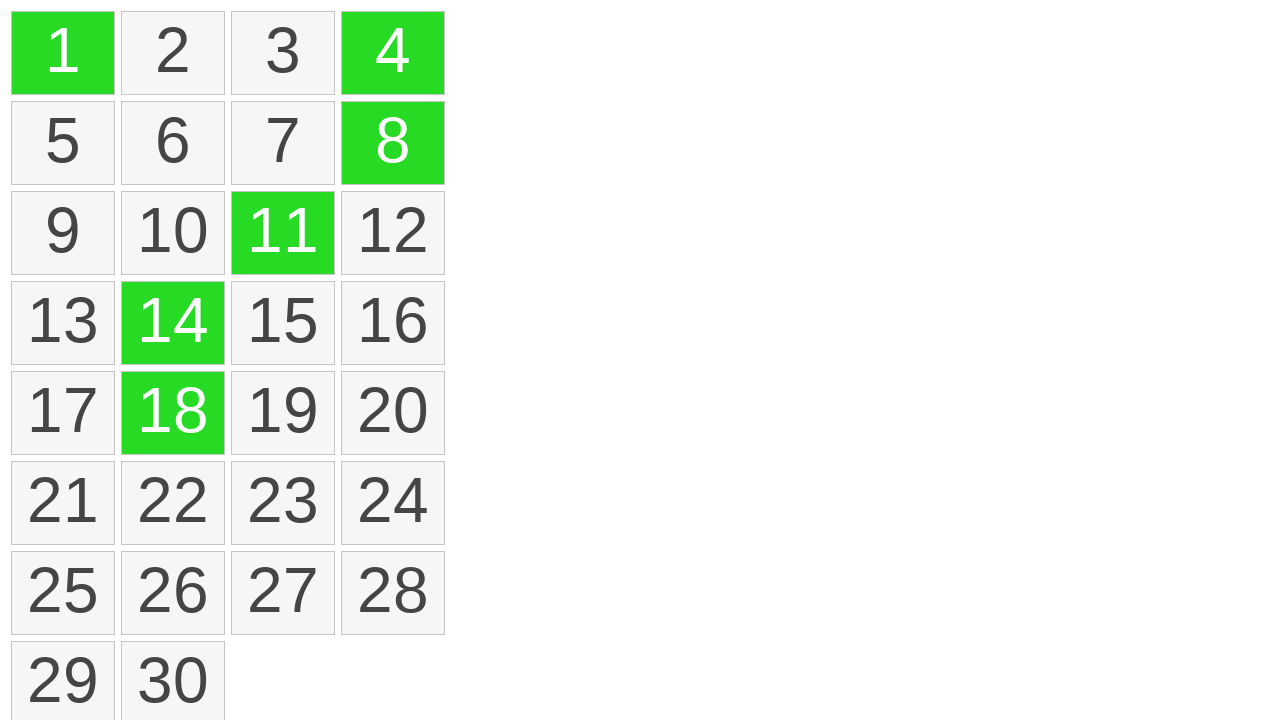

Verified that 6 non-consecutive items are selected
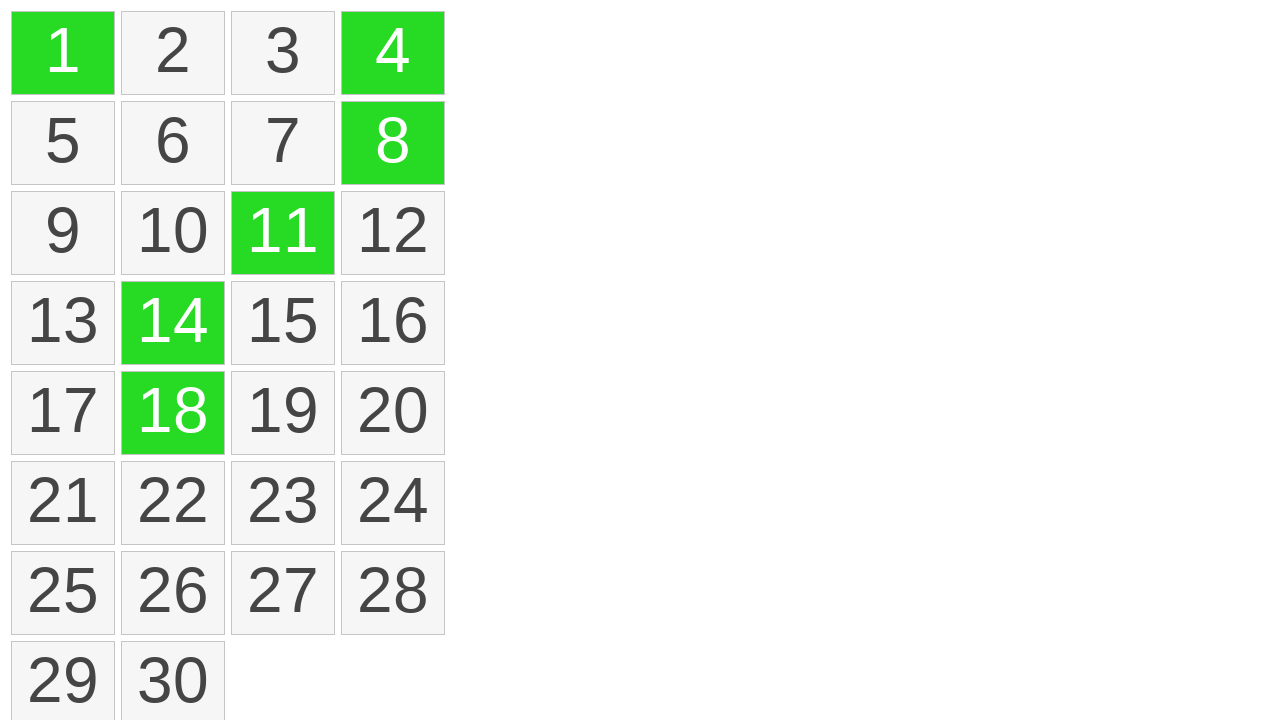

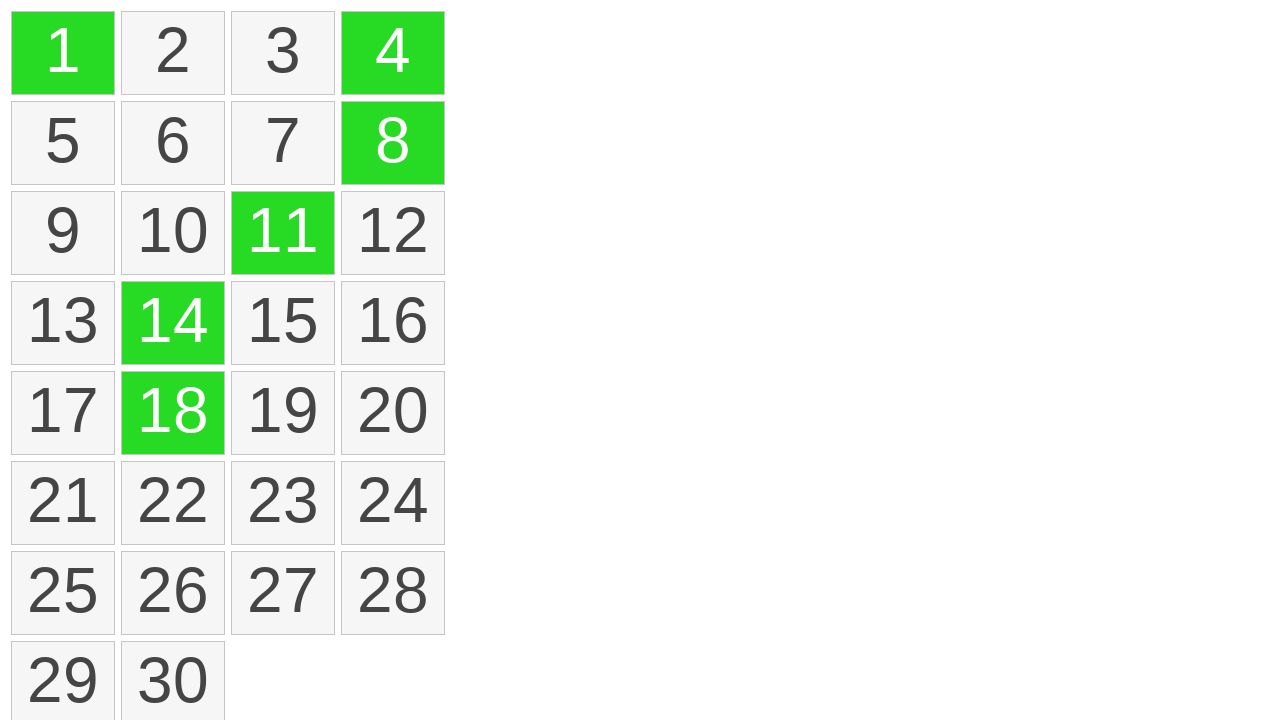